Tests the Explore and Compare chart radio buttons by clicking each info button (Capacity, Phone System, Mobility Feature) and verifying the modal content displays correctly.

Starting URL: https://business.comcast.com/learn/phone/voiceedge-virtual-pbx?disablescripts=true

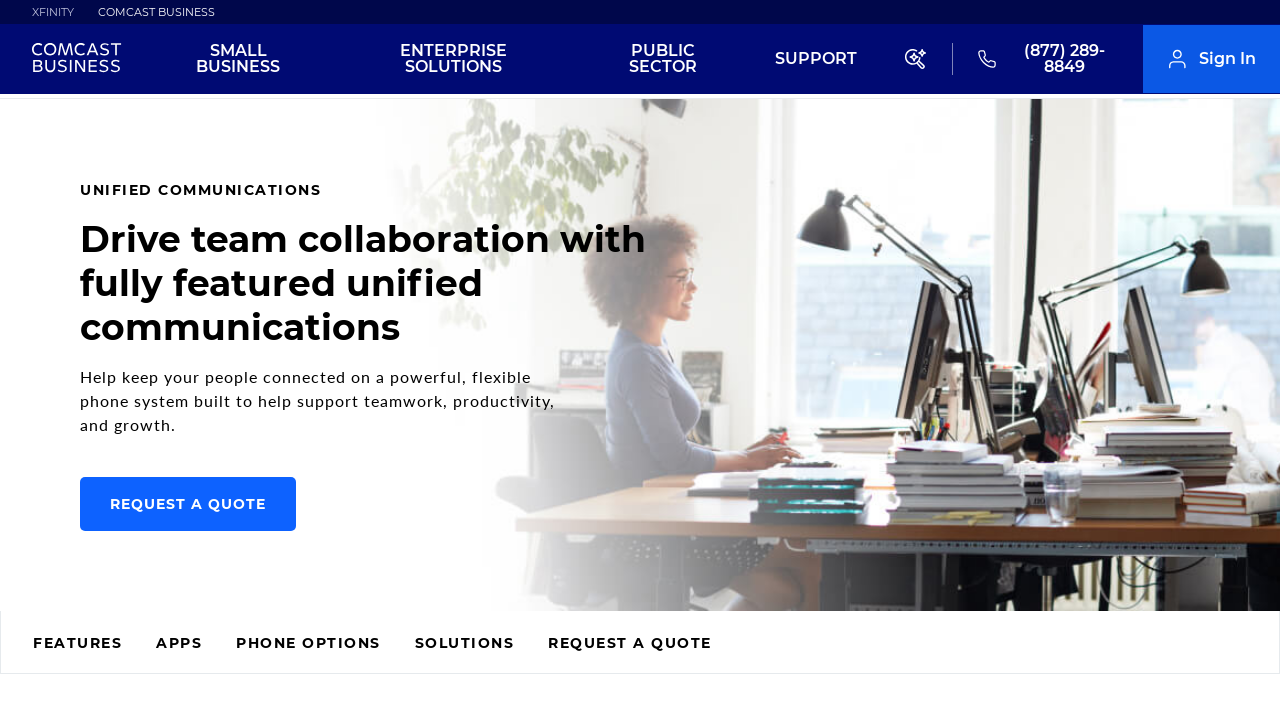

Clicked Capacity info button at (251, 361) on xpath=//*[@id="cb-table-scroll"]/div/table/tbody/tr[1]/th/button
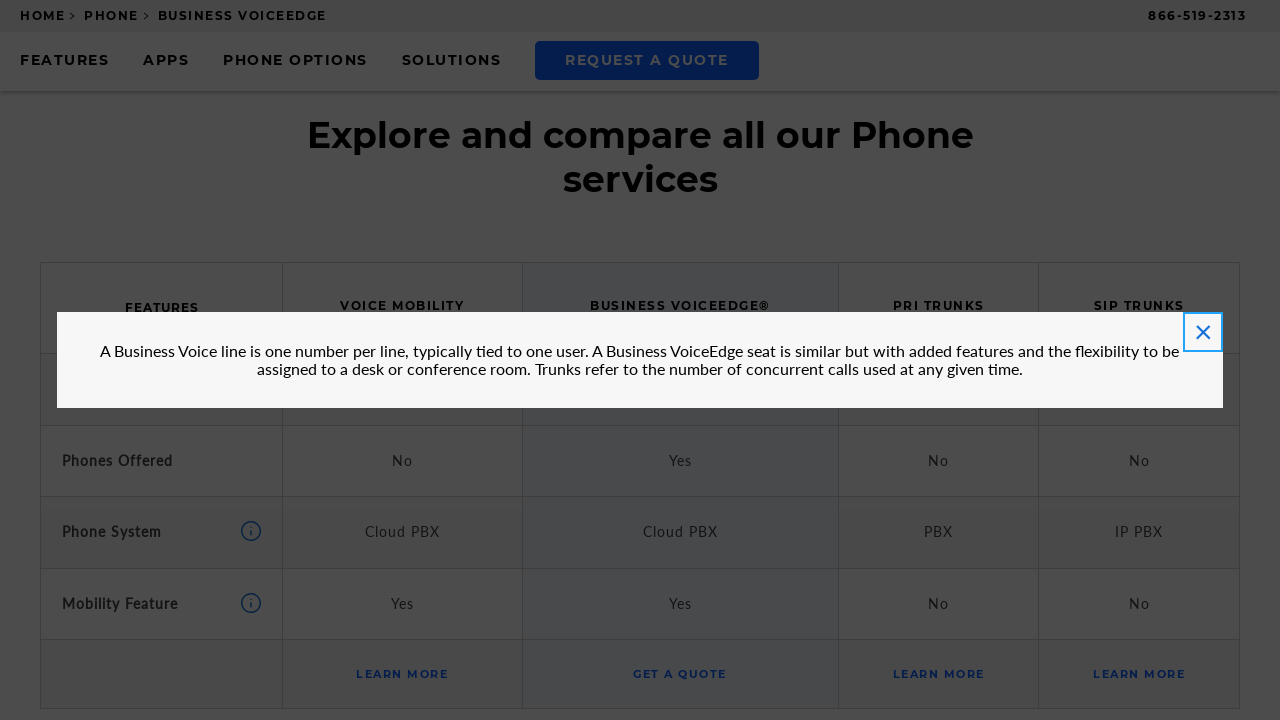

Waited 2 seconds for Capacity modal to load
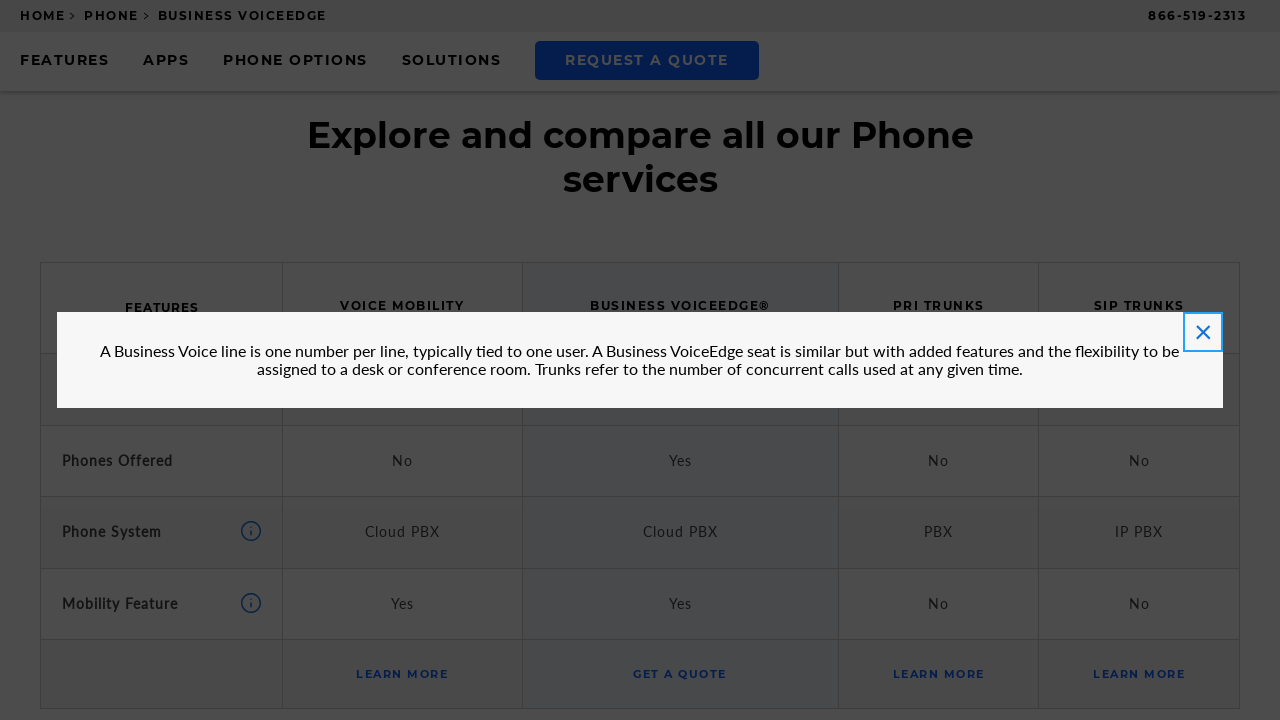

Located Capacity modal content element
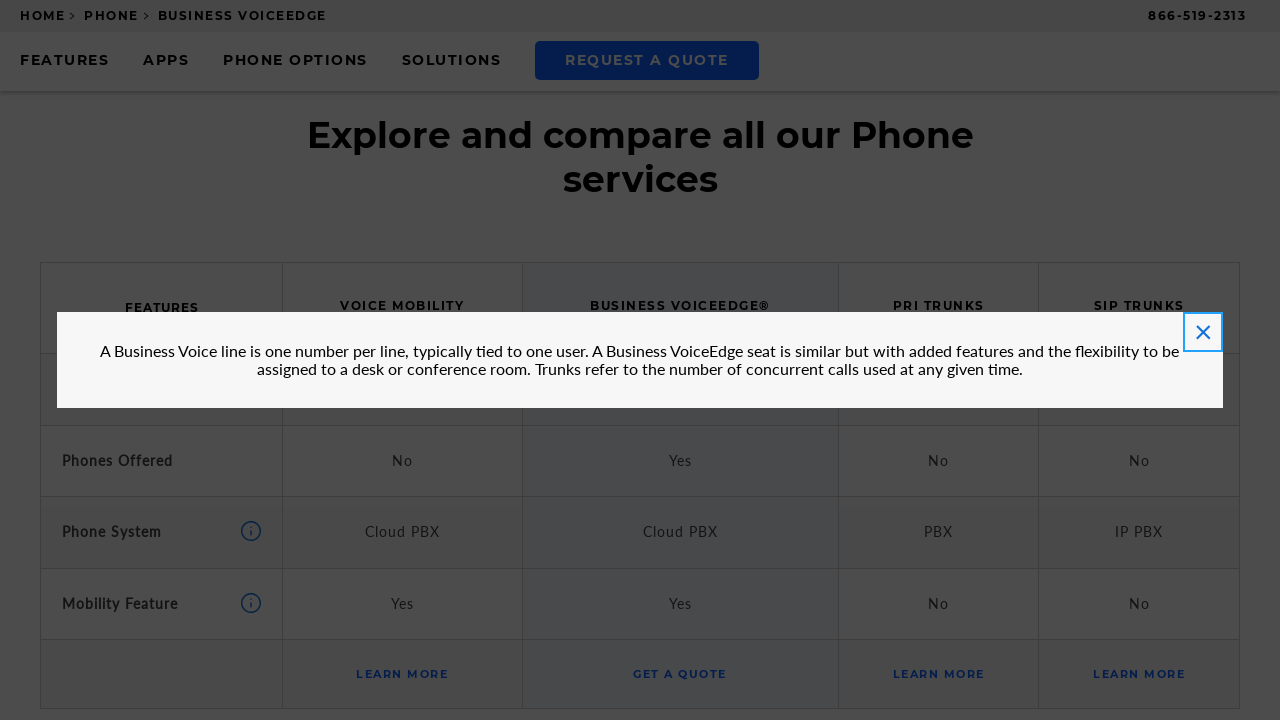

Verified Capacity modal contains expected text about Business Voice line
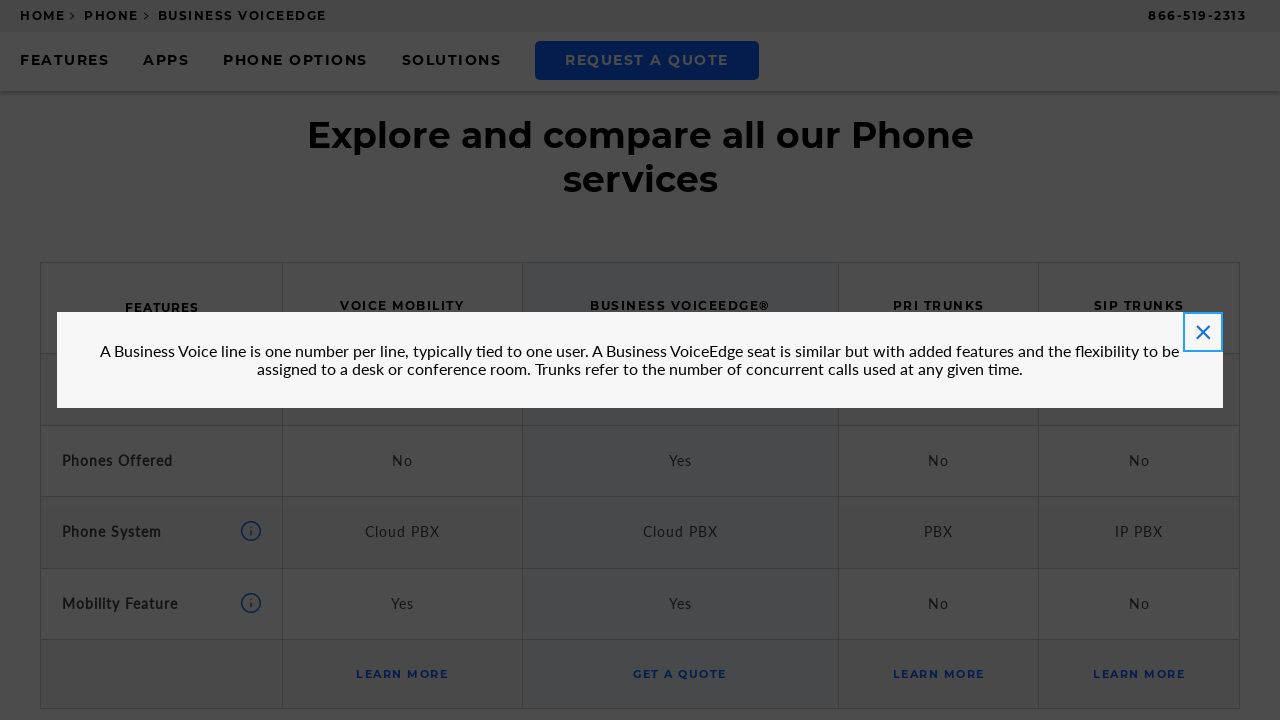

Closed Capacity modal at (1203, 332) on xpath=//*[@id="modal-standard"]/div[2]/button
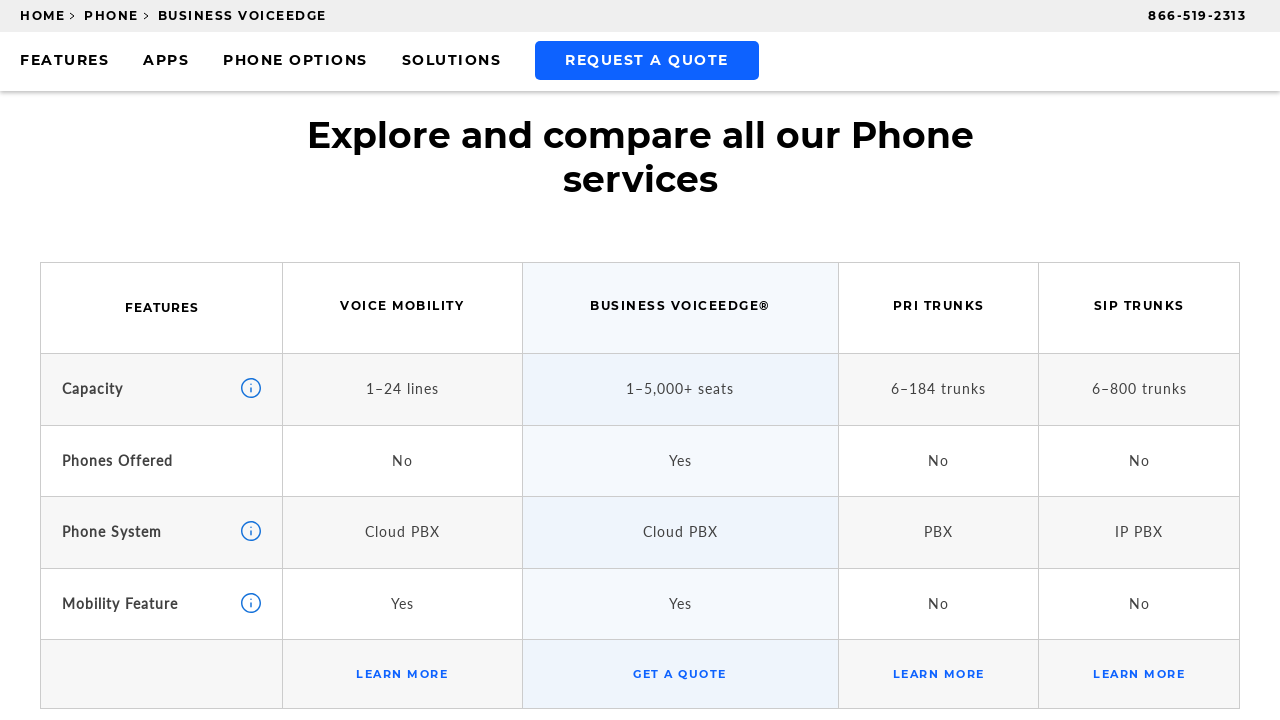

Clicked Phone System info button at (251, 531) on xpath=//*[@id="cb-table-scroll"]/div/table/tbody/tr[3]/th/button
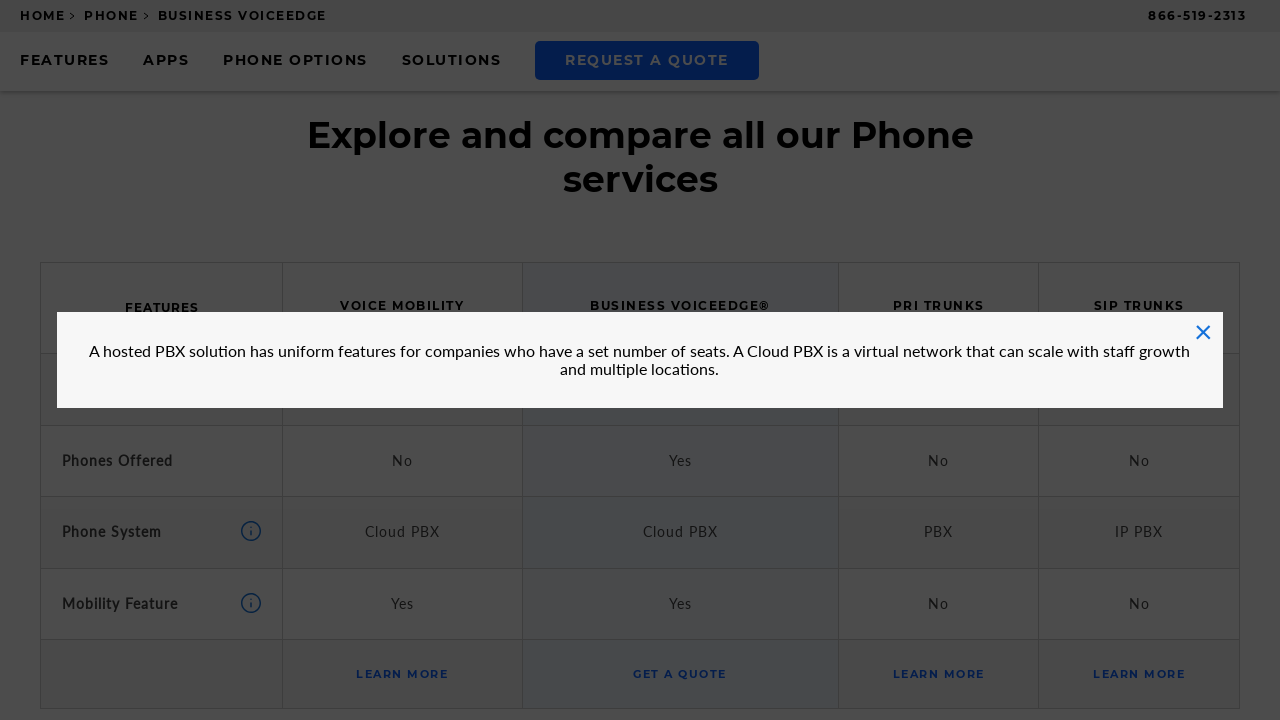

Waited 2 seconds for Phone System modal to load
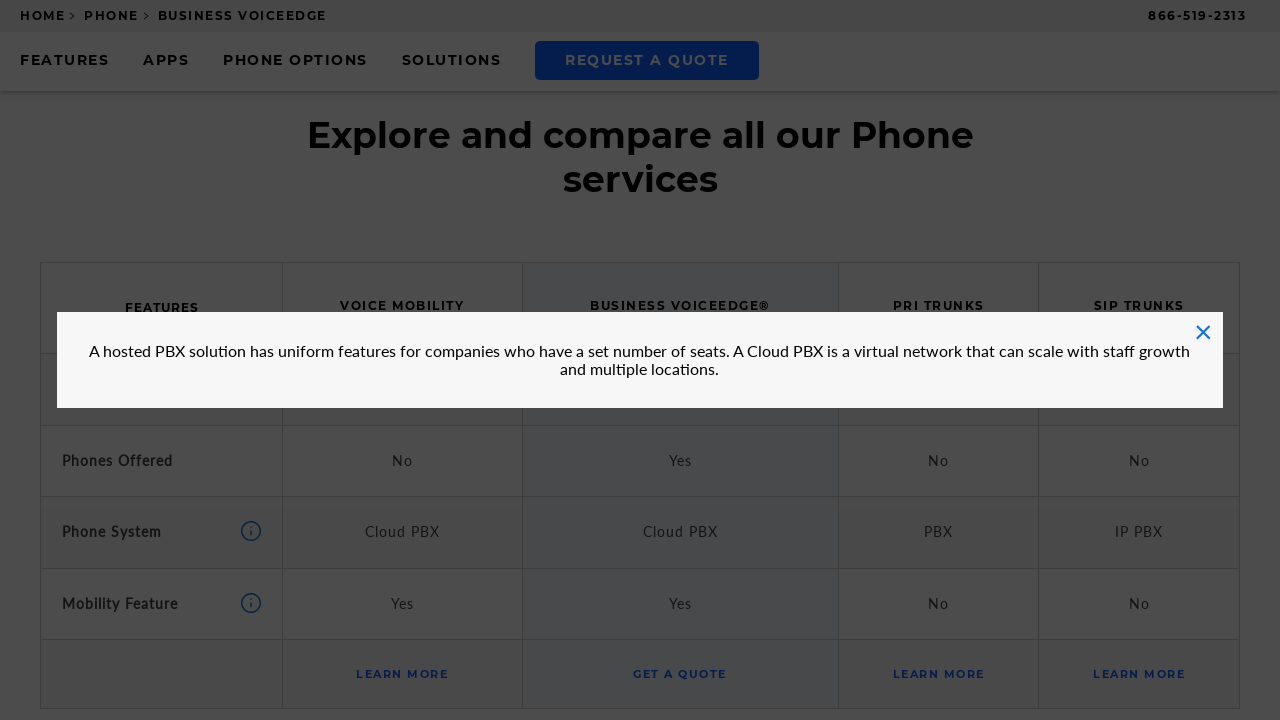

Located Phone System modal content element
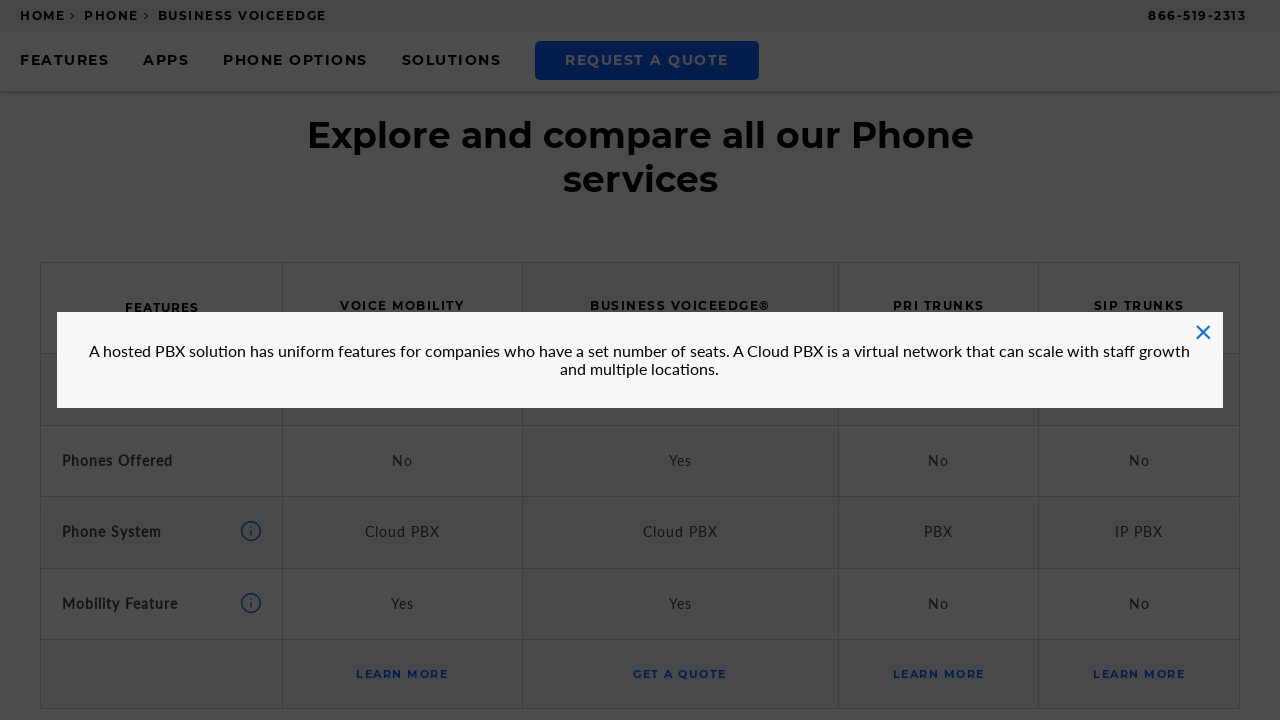

Verified Phone System modal contains expected text about hosted PBX solution
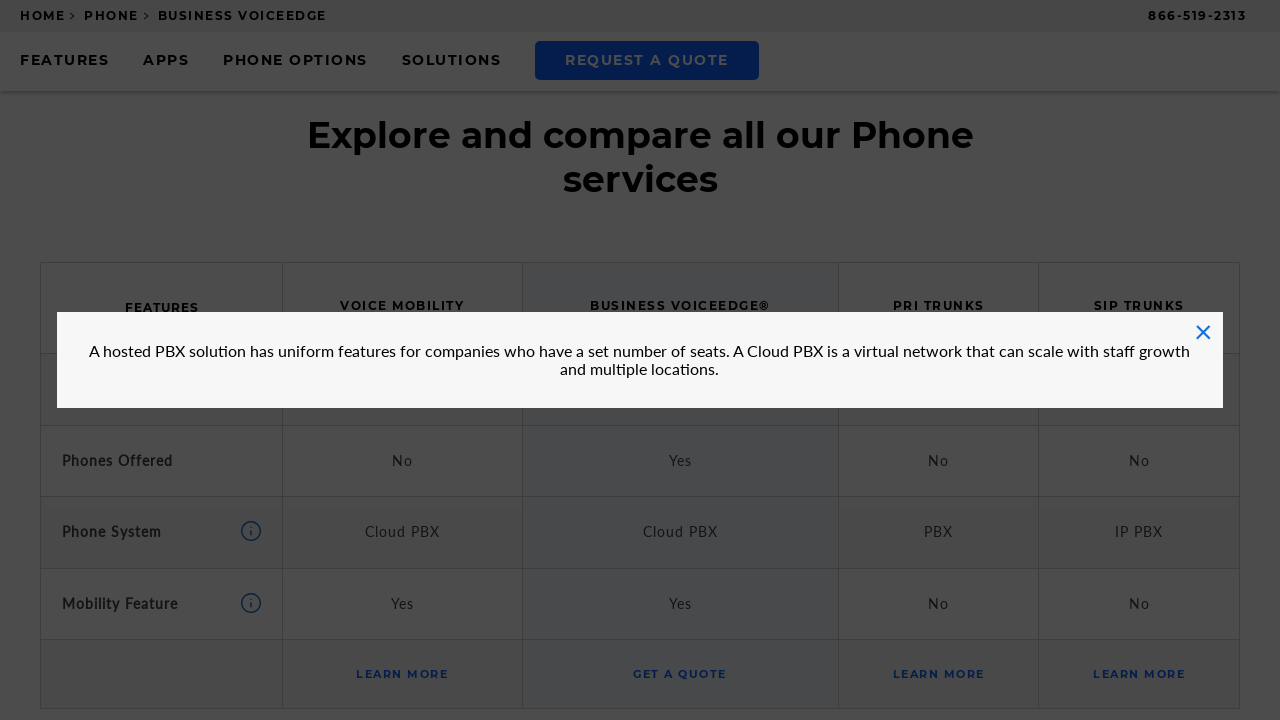

Closed Phone System modal at (1203, 332) on xpath=//*[@id="modal-standard"]/div[2]/button
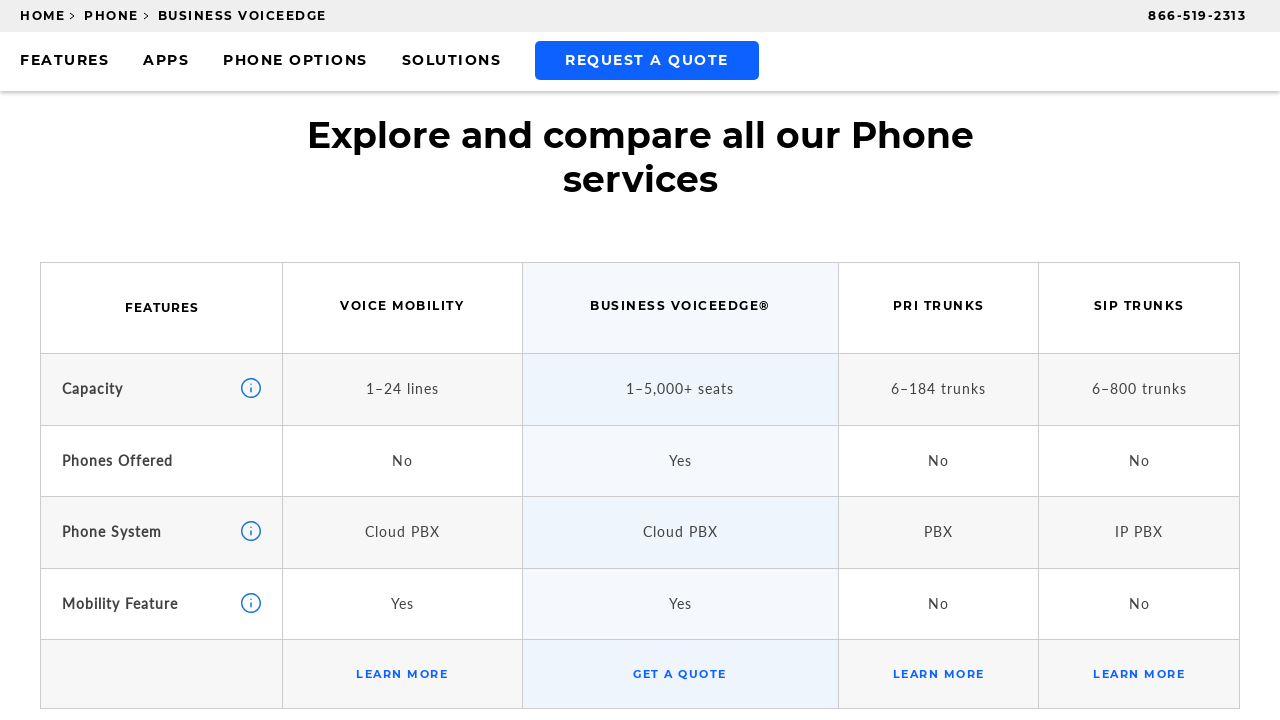

Clicked Mobility Feature info button at (251, 603) on xpath=//*[@id="cb-table-scroll"]/div/table/tbody/tr[4]/th/button
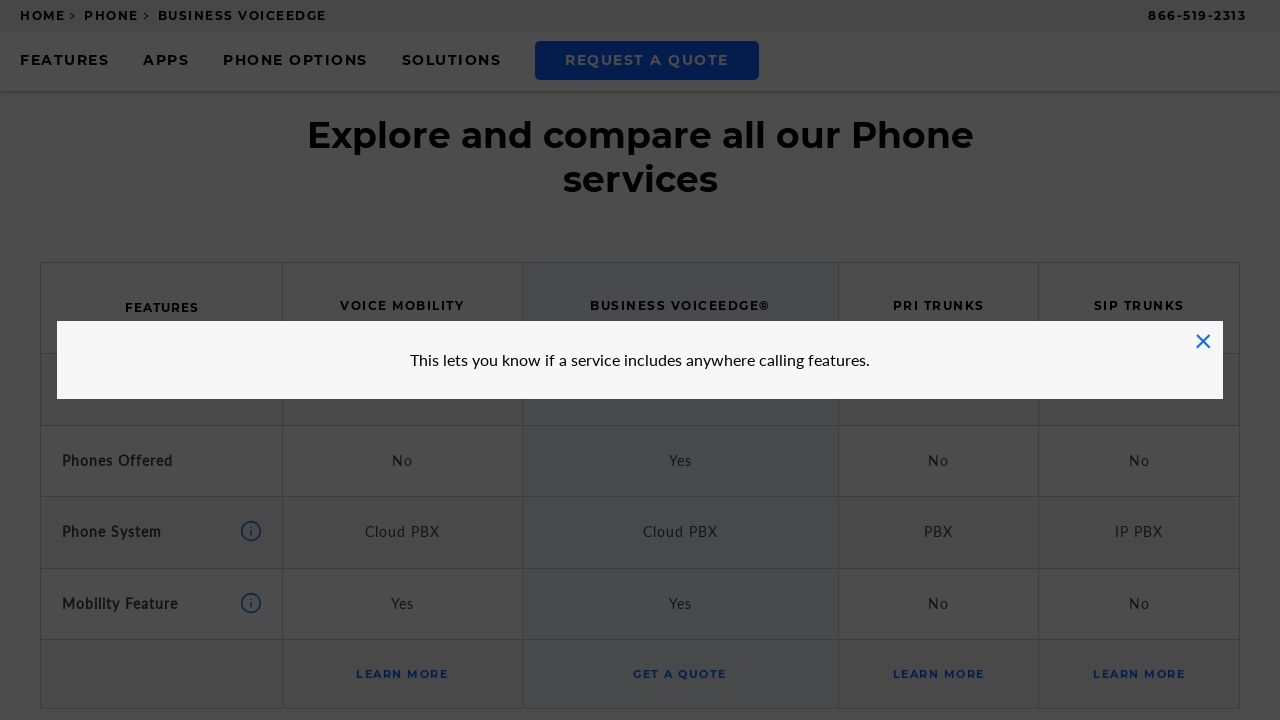

Waited 2 seconds for Mobility Feature modal to load
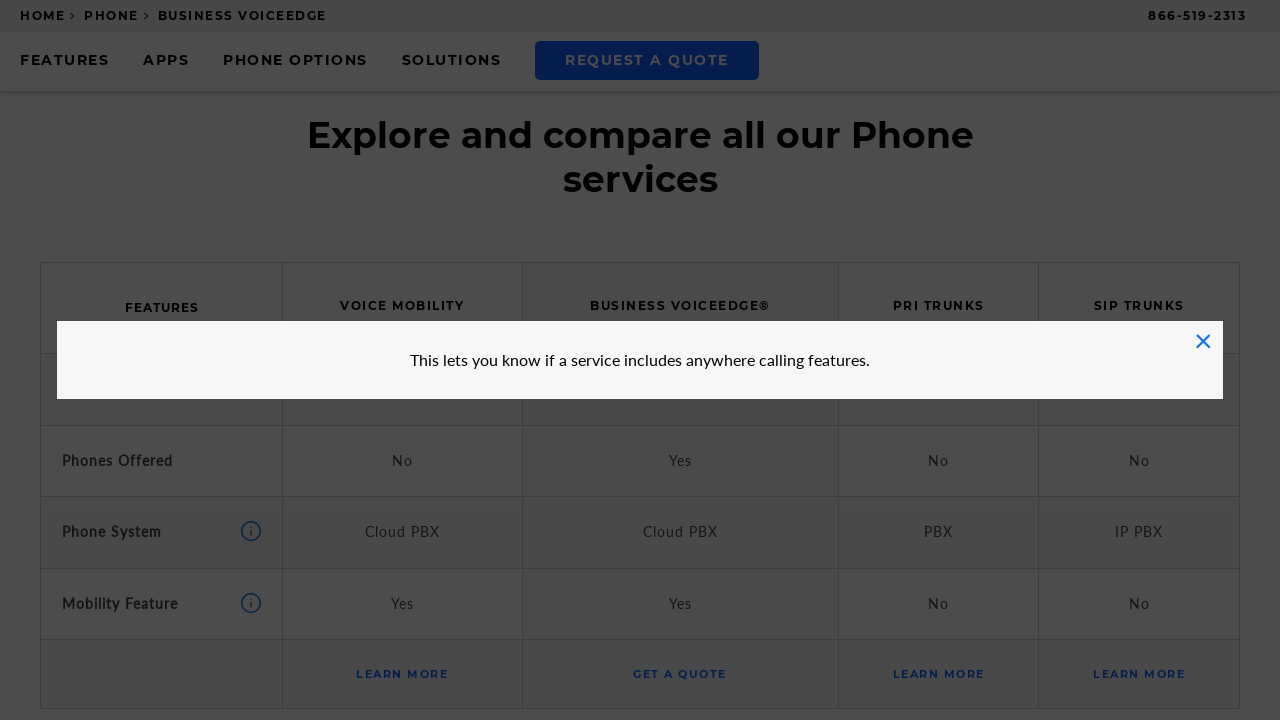

Located Mobility Feature modal content element
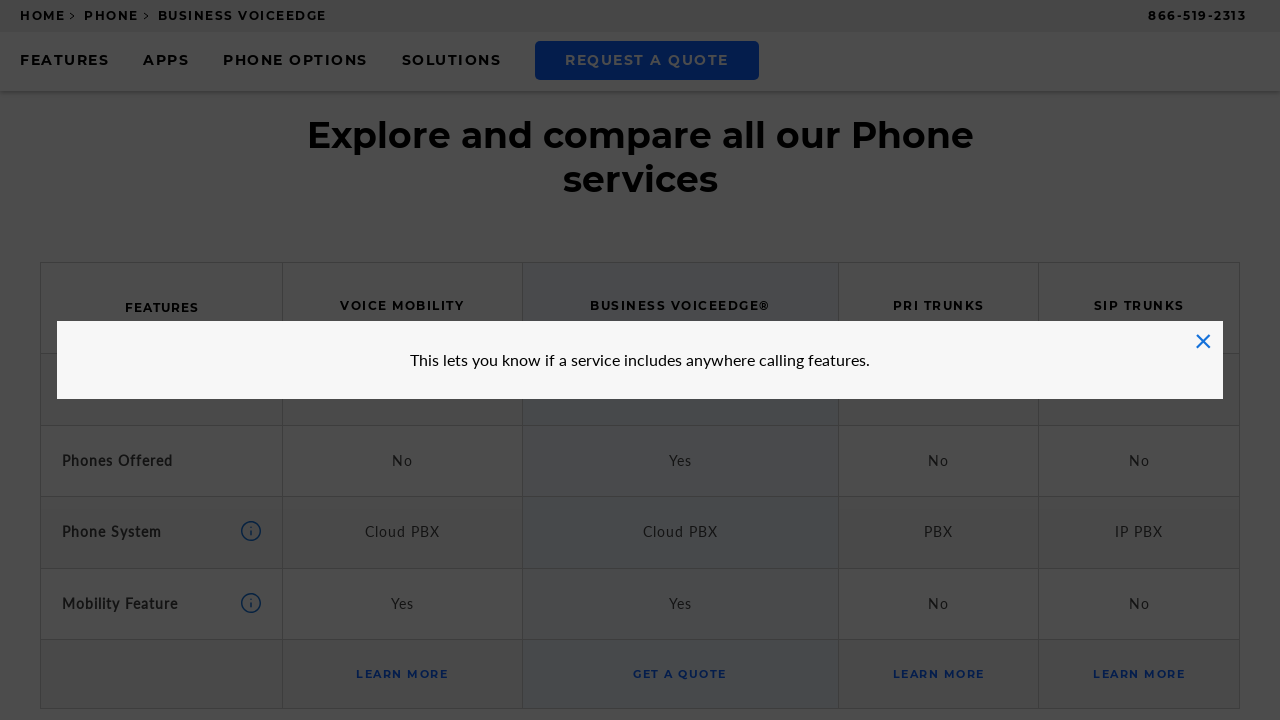

Verified Mobility Feature modal contains expected text about anywhere calling features
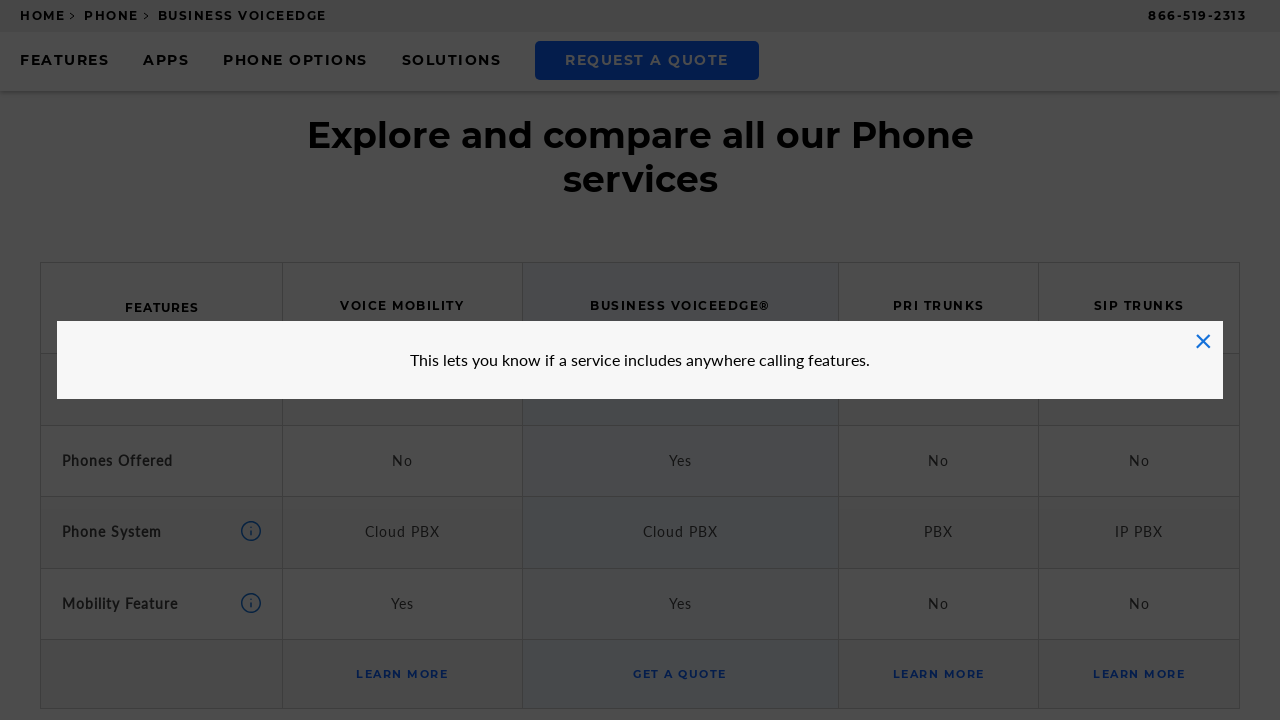

Closed Mobility Feature modal at (1203, 341) on xpath=//*[@id="modal-standard"]/div[2]/button
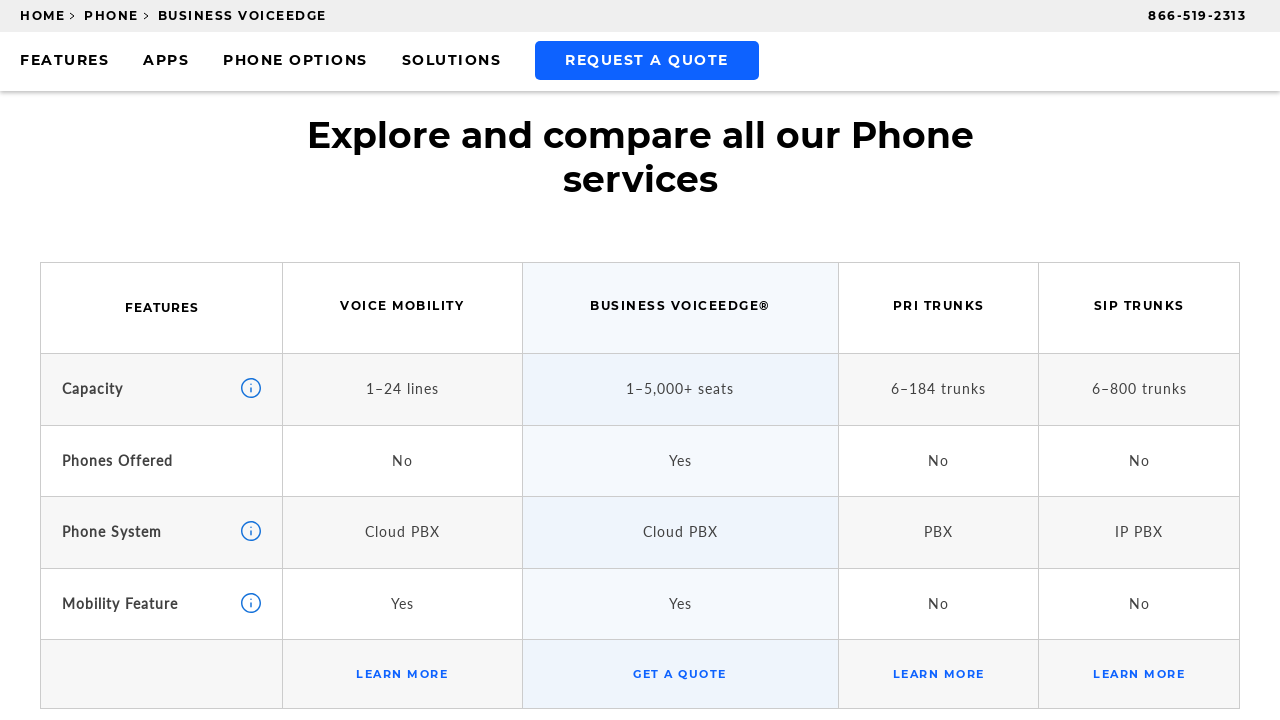

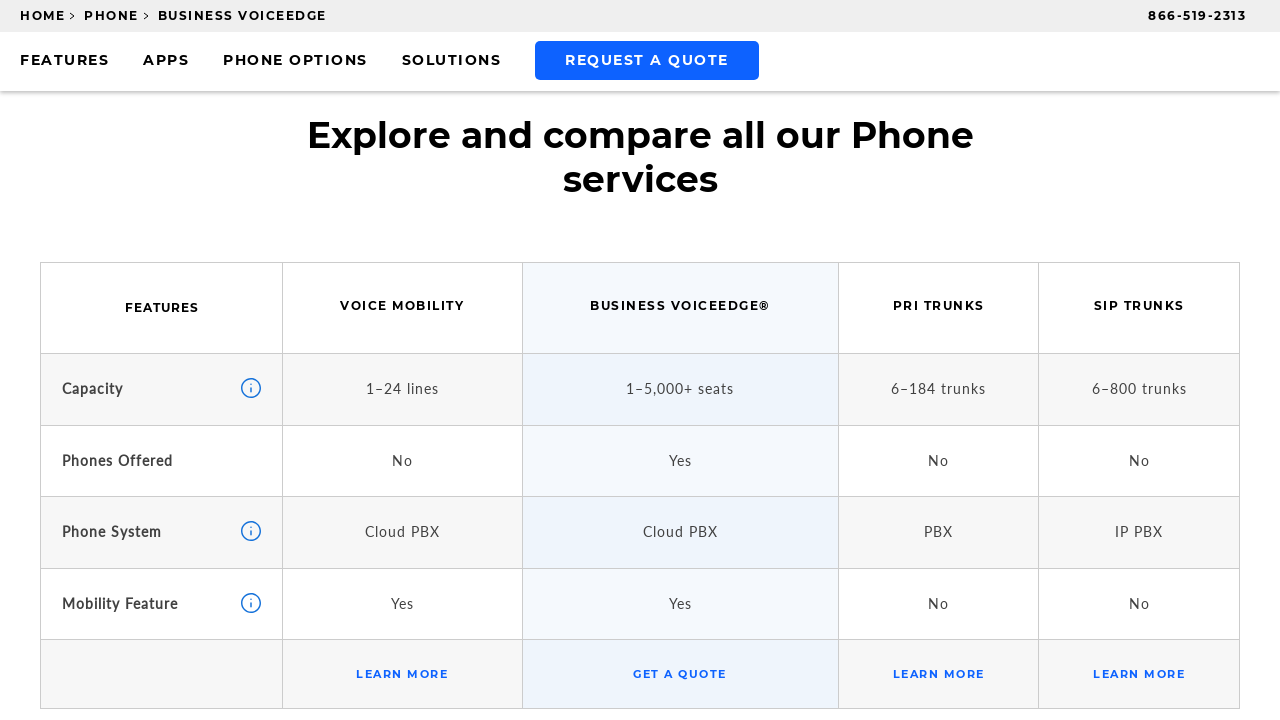